Tests search functionality on Python.org by entering "pycon" in the search field, submitting the search, and verifying results are found.

Starting URL: http://www.python.org

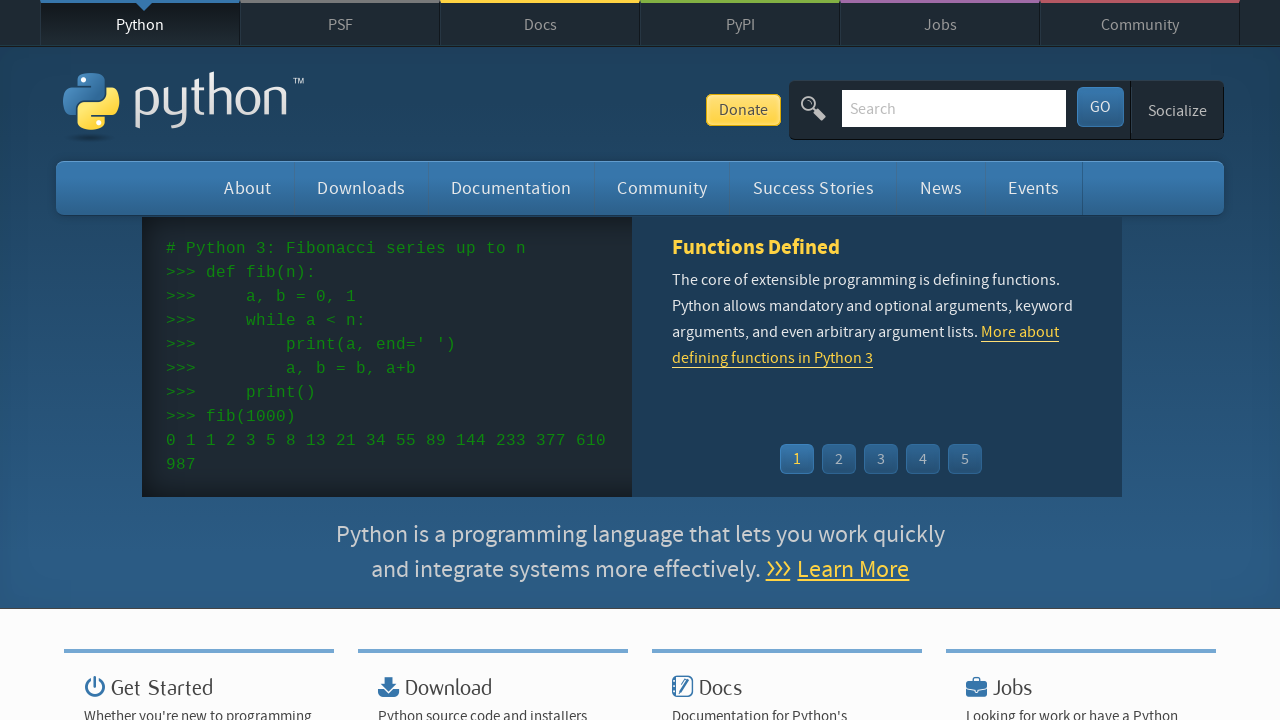

Verified page title contains 'Python'
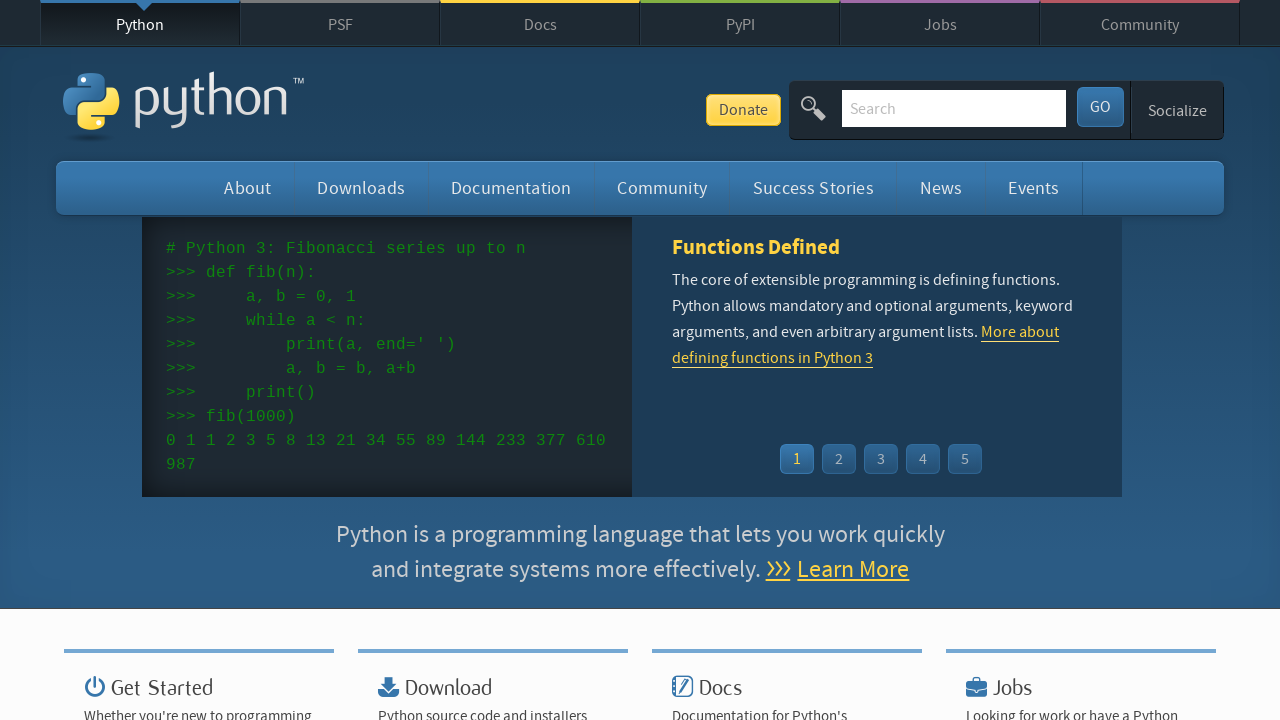

Located search input field
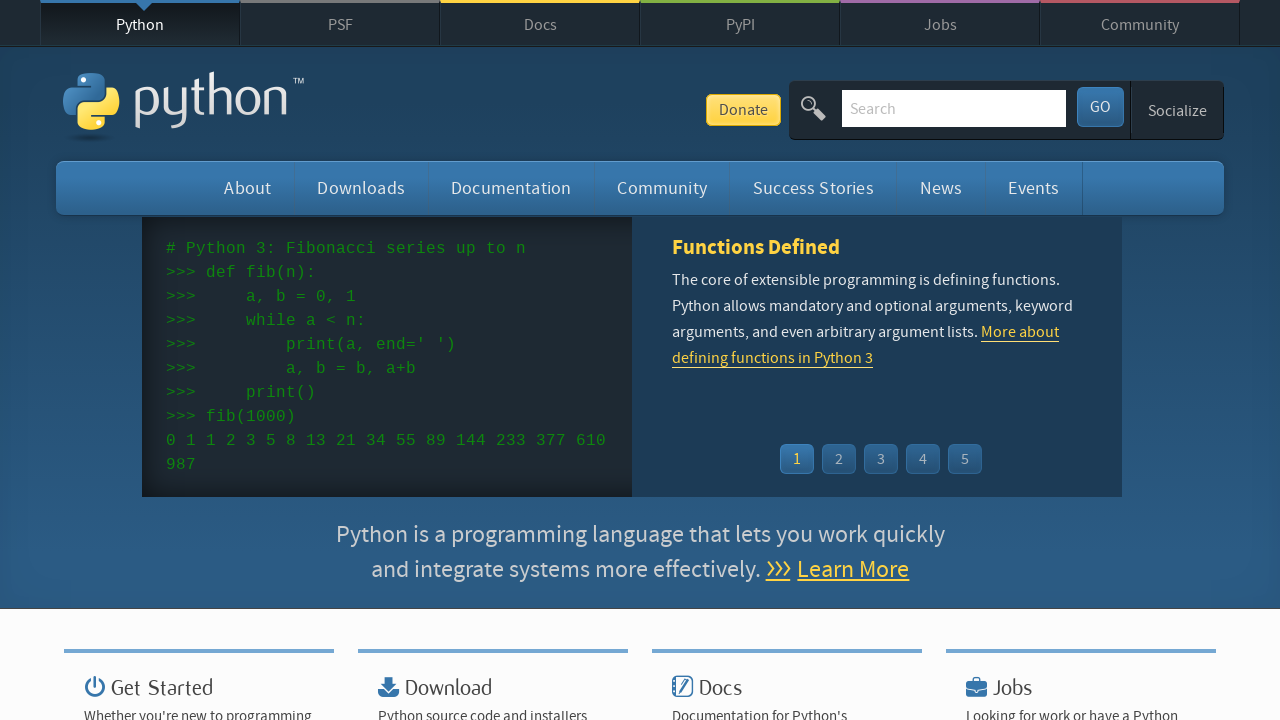

Cleared search input field on input[name='q']
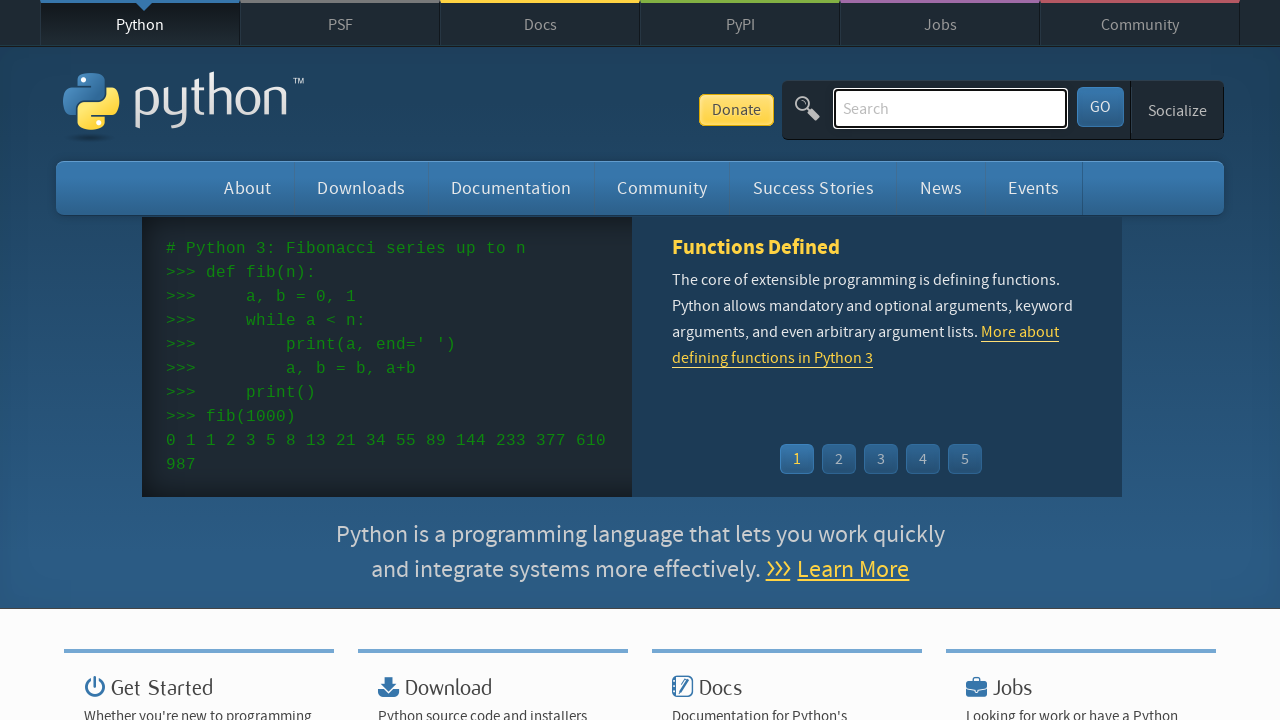

Entered 'pycon' in search field on input[name='q']
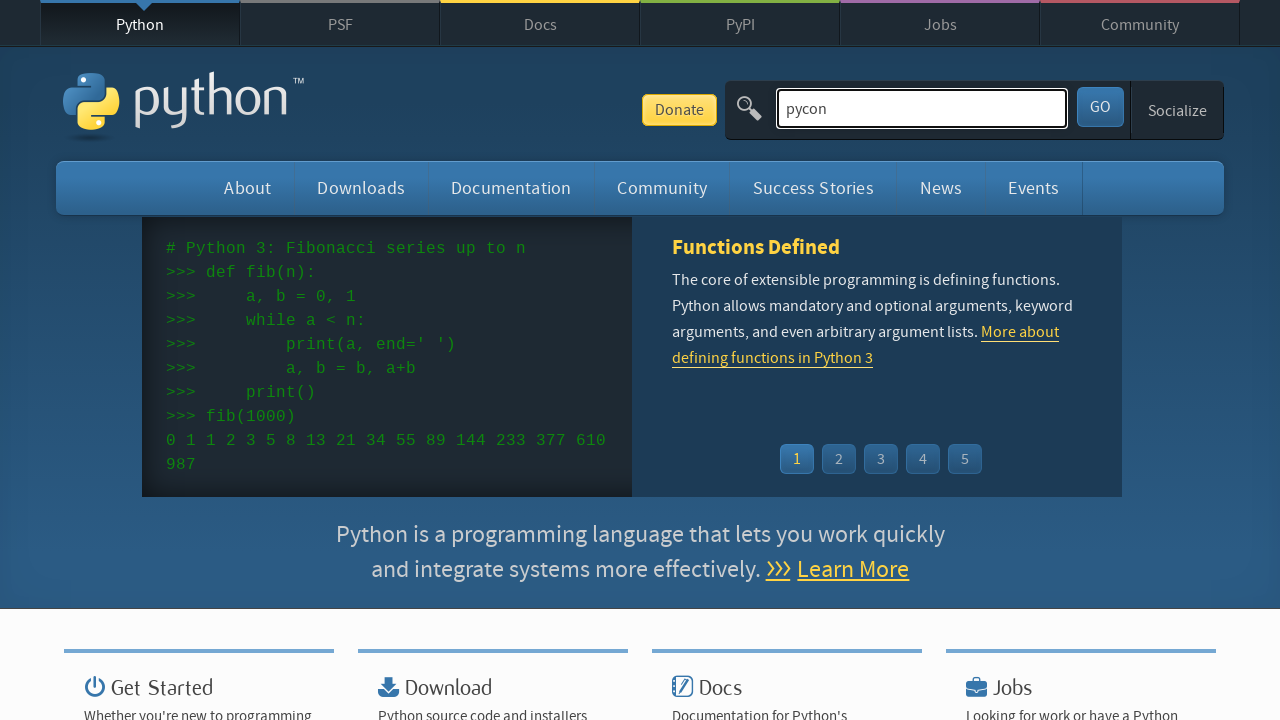

Pressed Enter to submit search query on input[name='q']
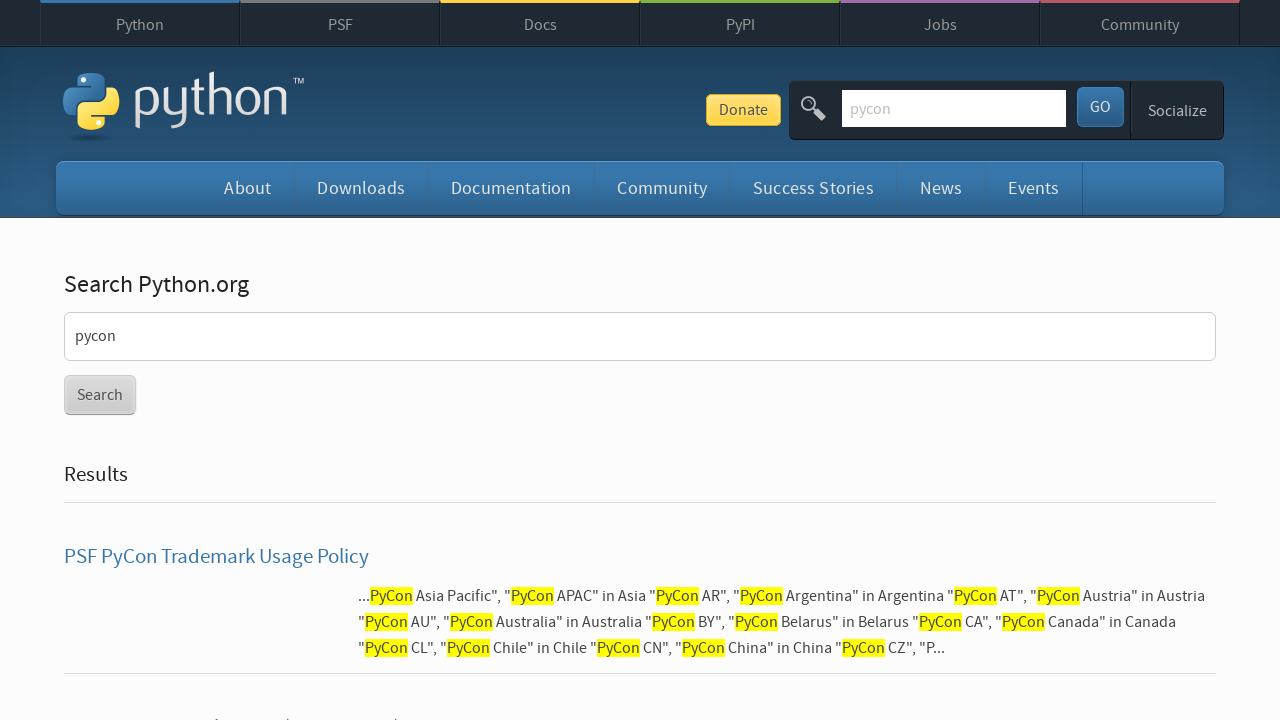

Waited for search results page to load
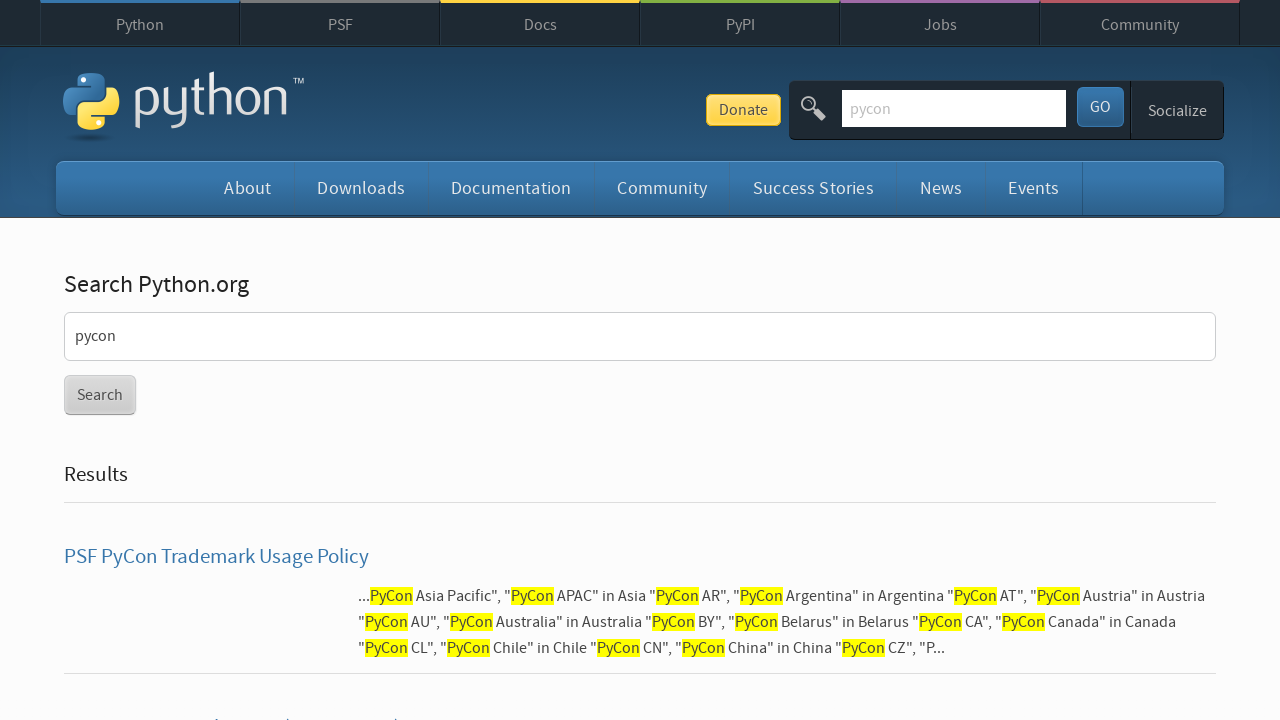

Verified search results were found (no 'No results found' message)
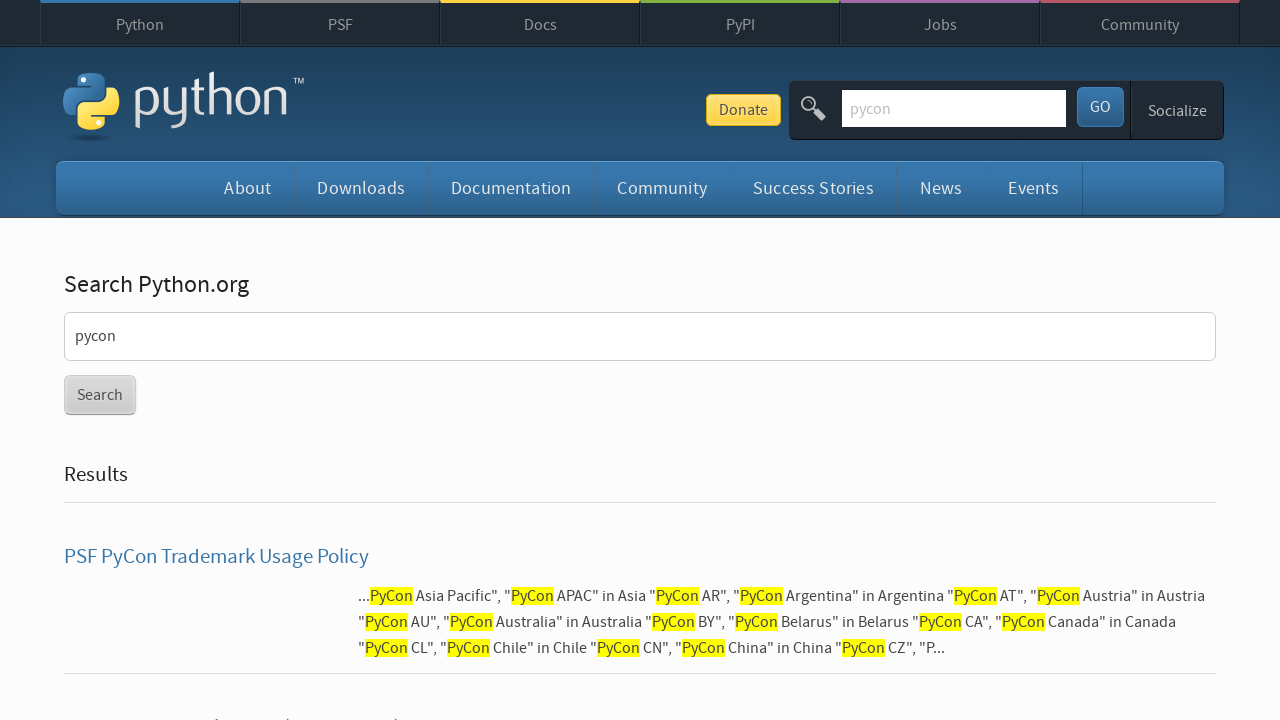

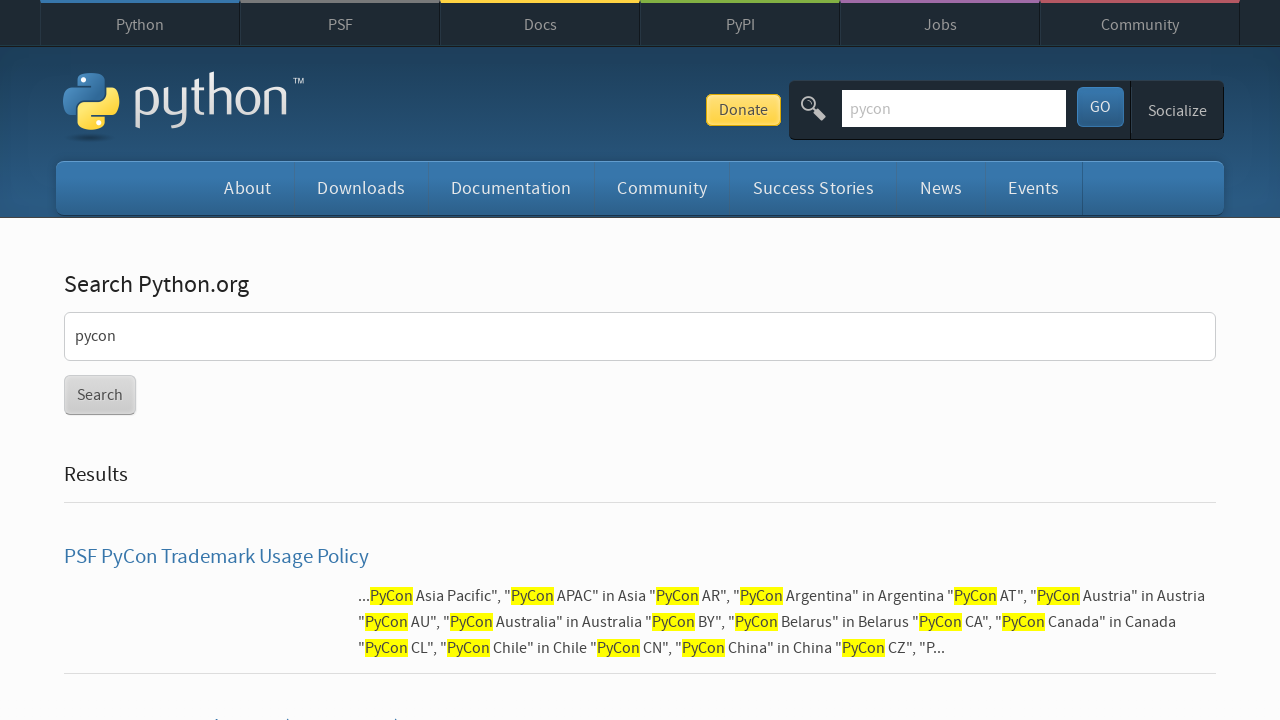